Tests hobby checkboxes on a practice form by verifying initial unchecked states, clicking the Sports checkbox, and asserting it becomes selected.

Starting URL: https://demoqa.com/automation-practice-form

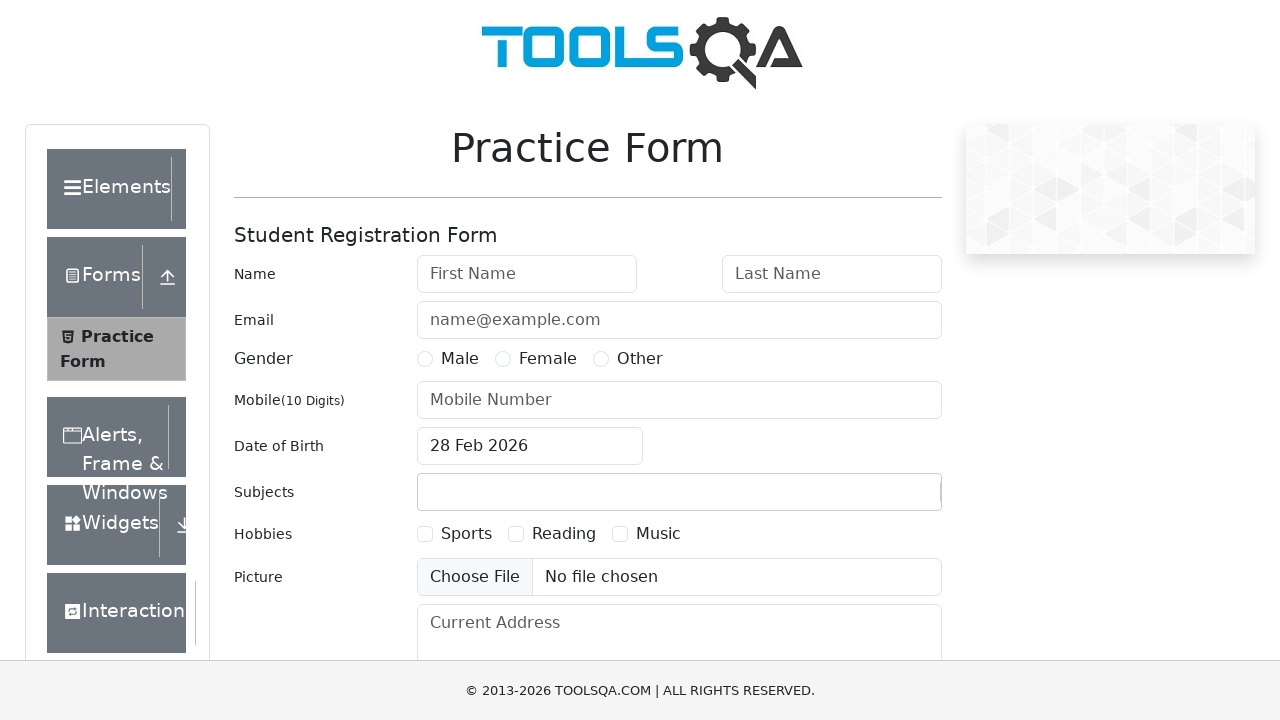

Located Sports checkbox element
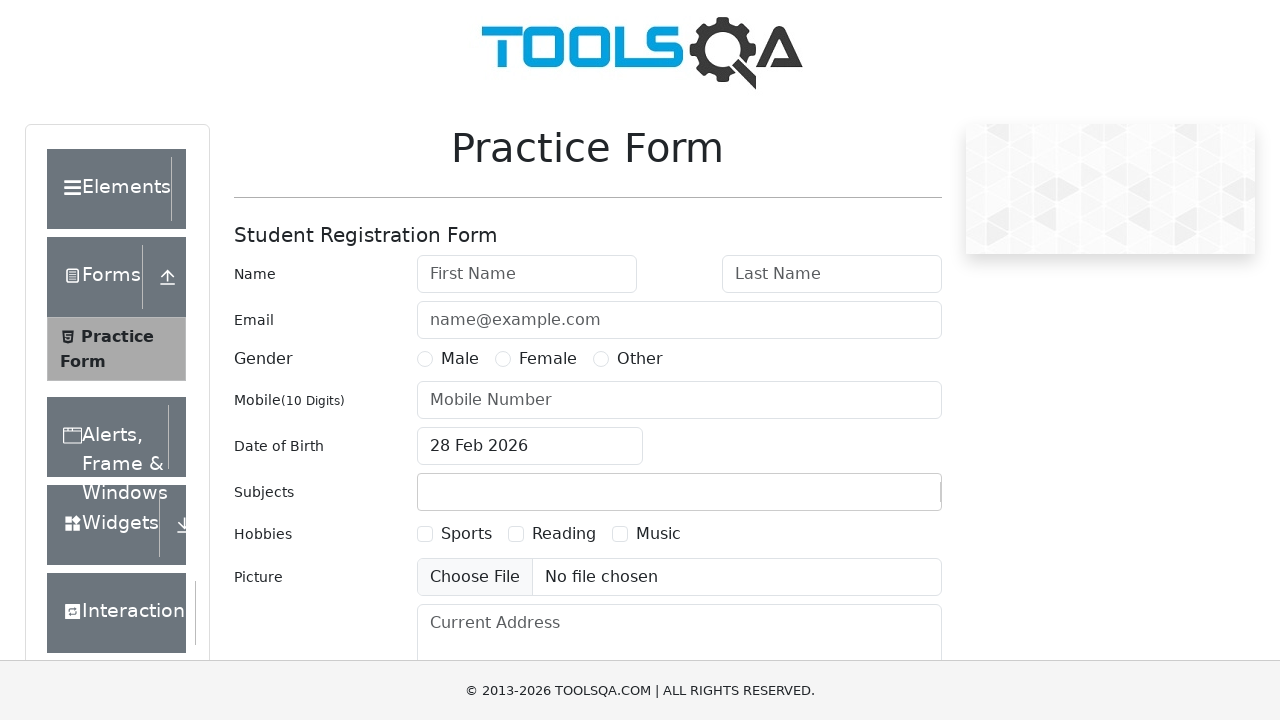

Located Reading checkbox element
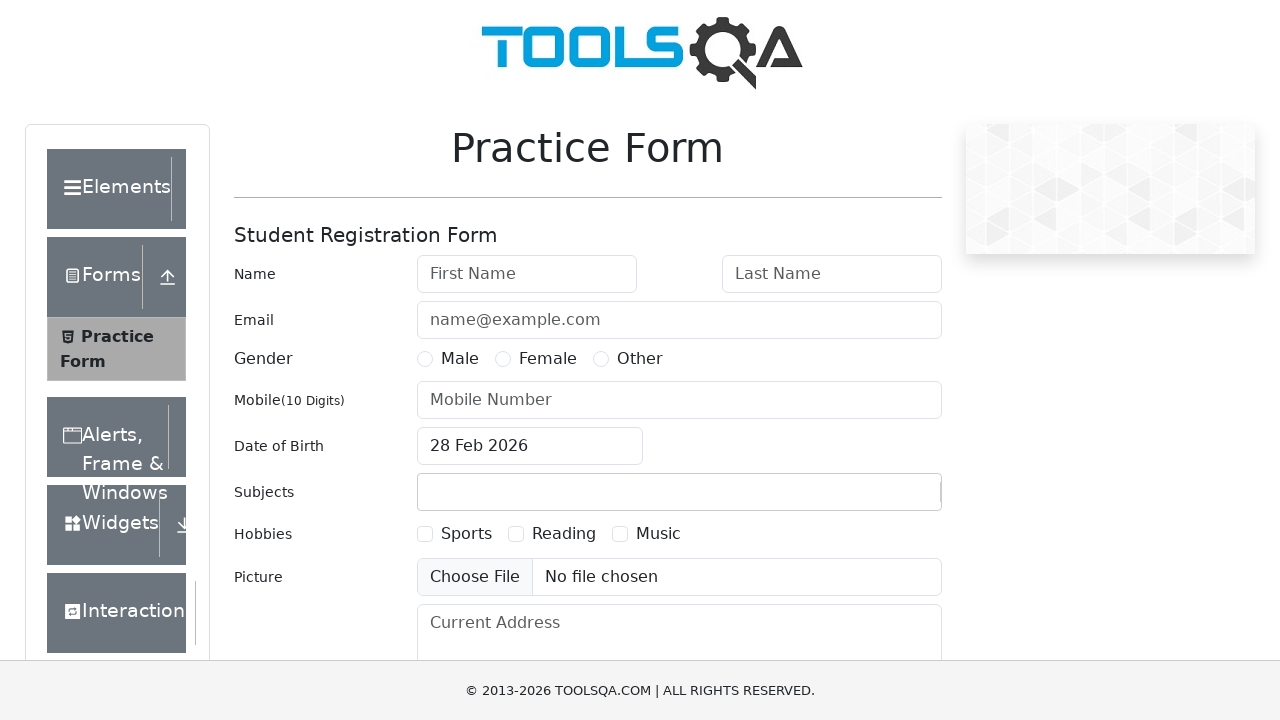

Located Music checkbox element
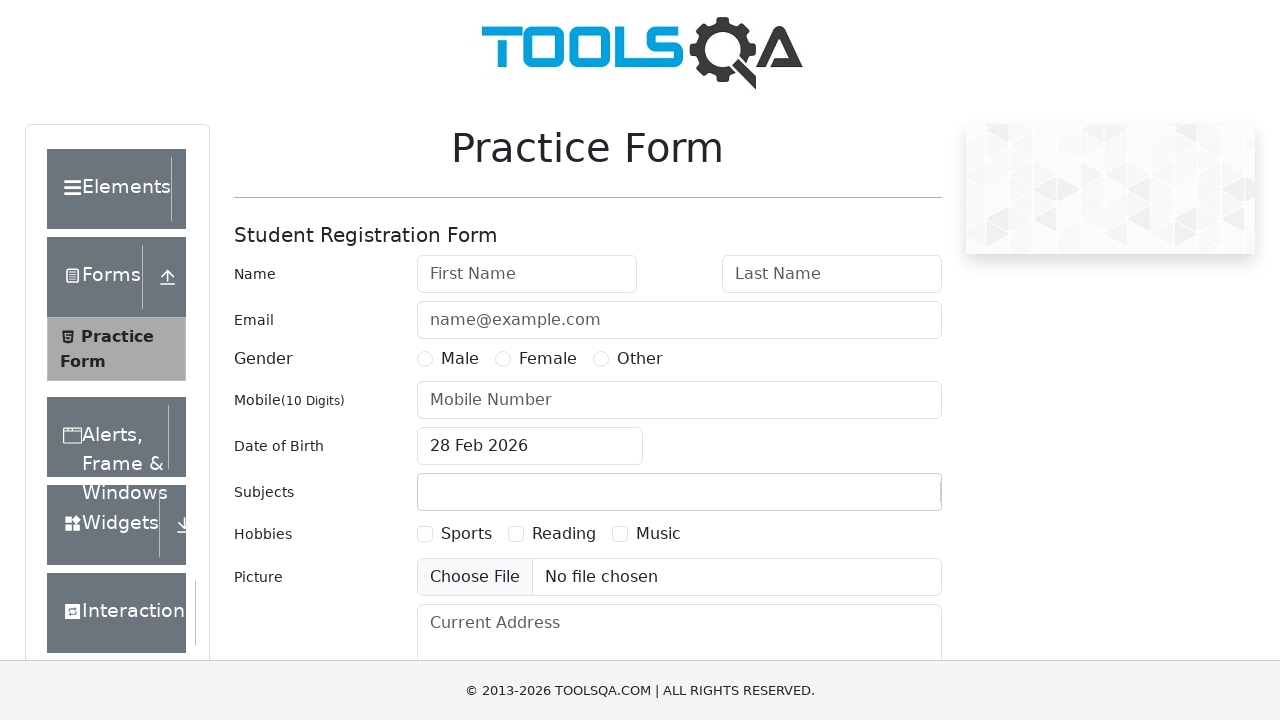

Verified Sports checkbox is initially unchecked
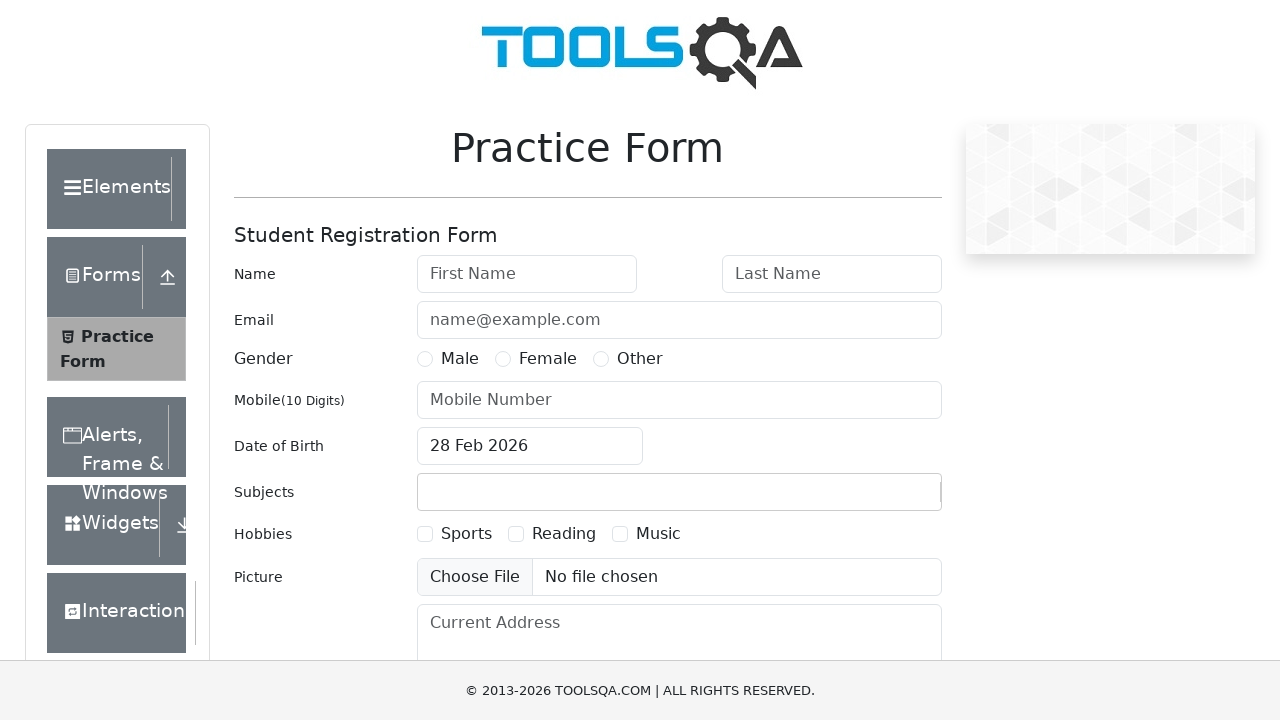

Verified Reading checkbox is initially unchecked
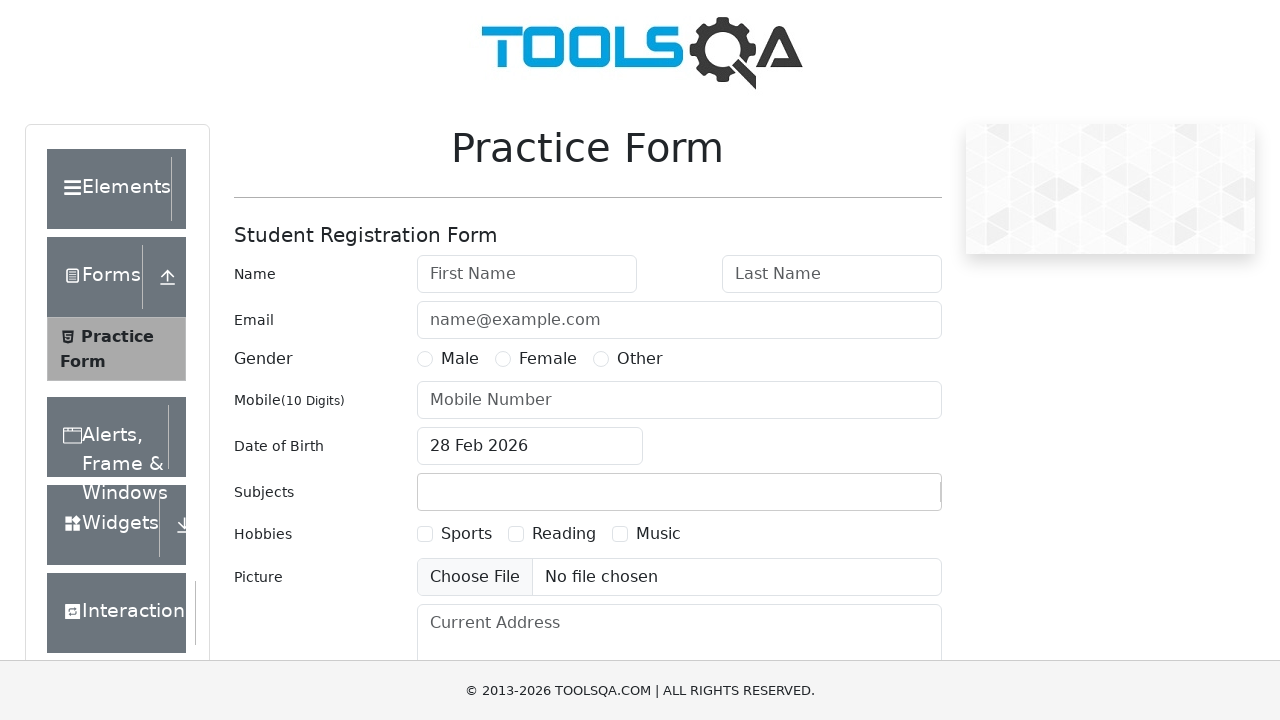

Verified Music checkbox is initially unchecked
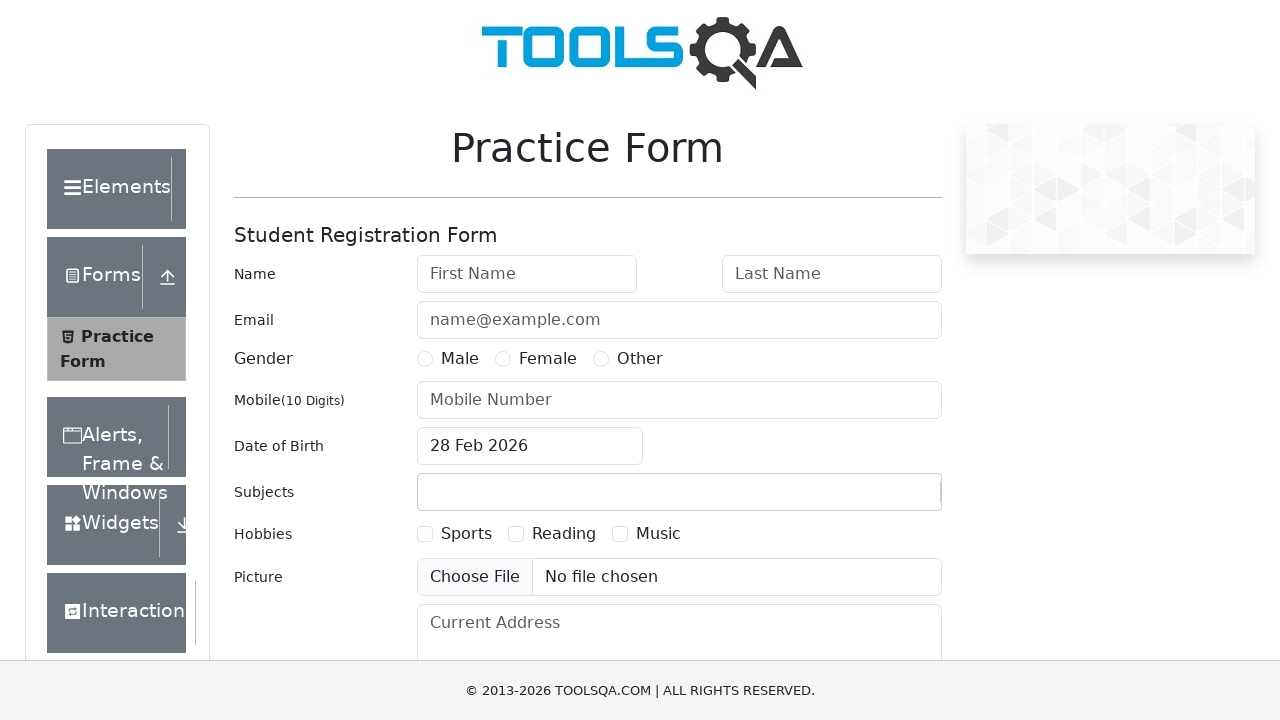

Clicked Sports checkbox label at (466, 534) on label[for='hobbies-checkbox-1']
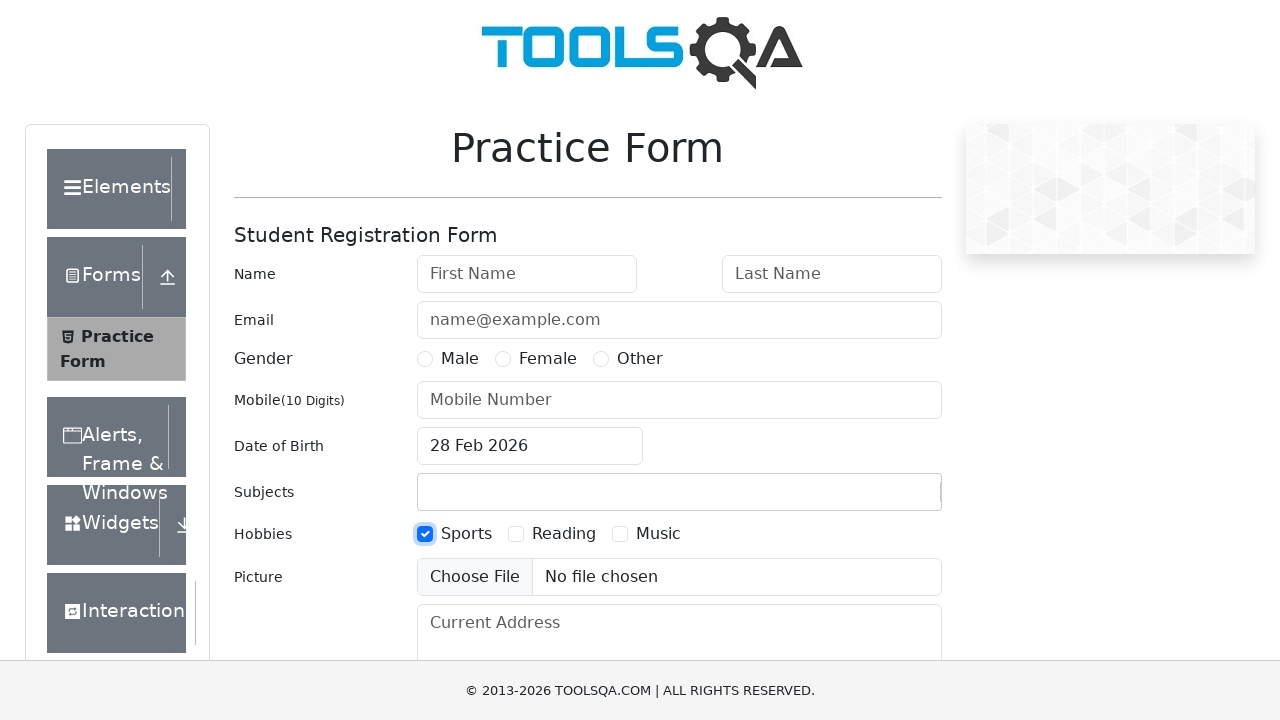

Verified Sports checkbox is now selected
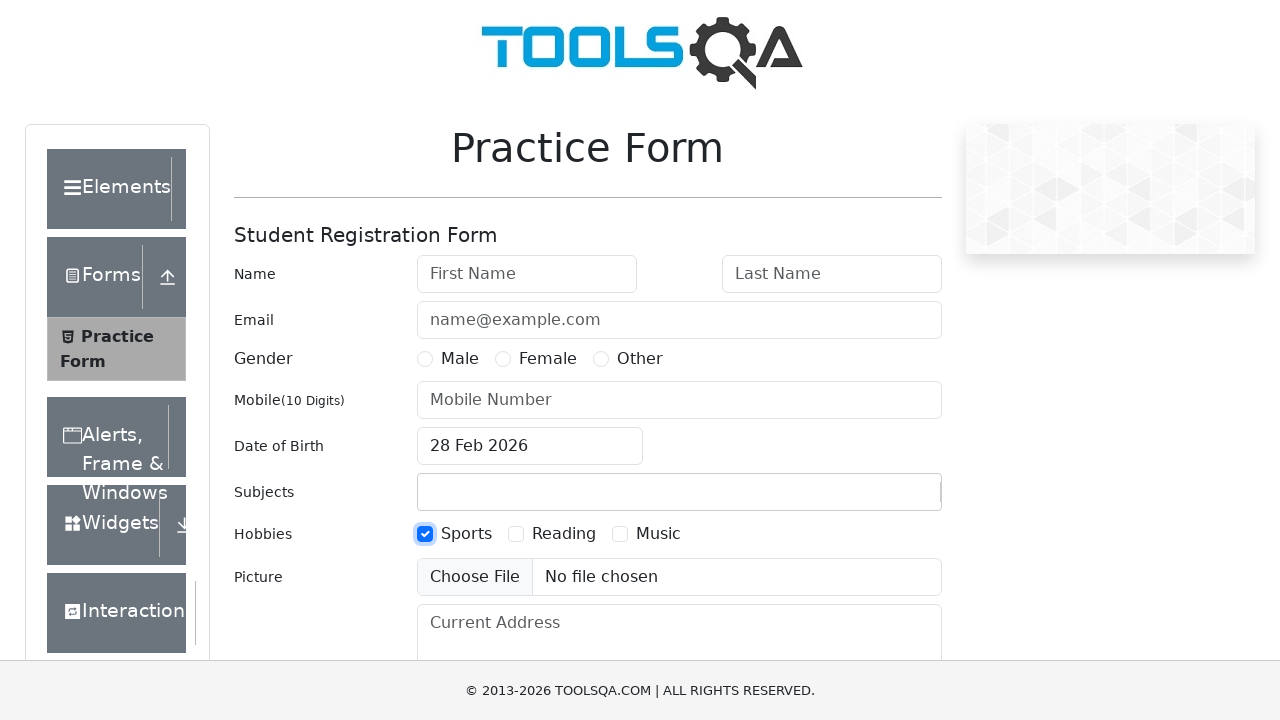

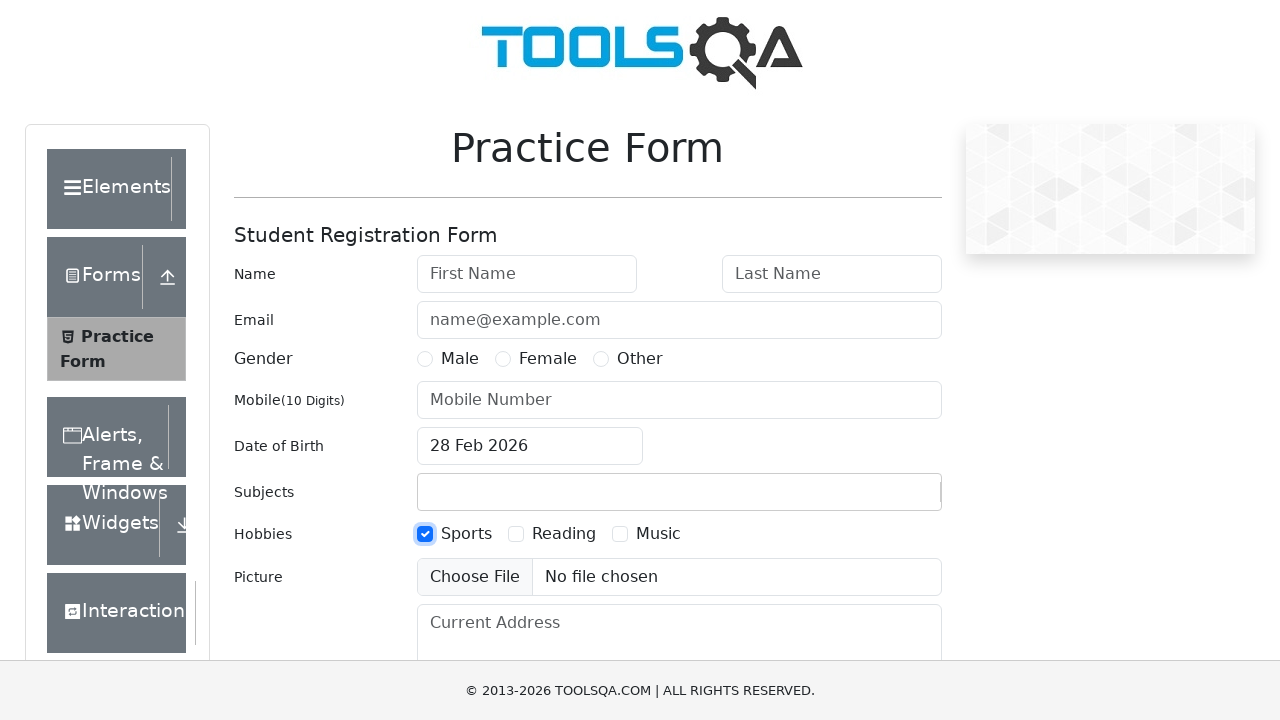